Tests dropdown/select element interaction by selecting options using value, label, and index attributes

Starting URL: https://the-internet.herokuapp.com/

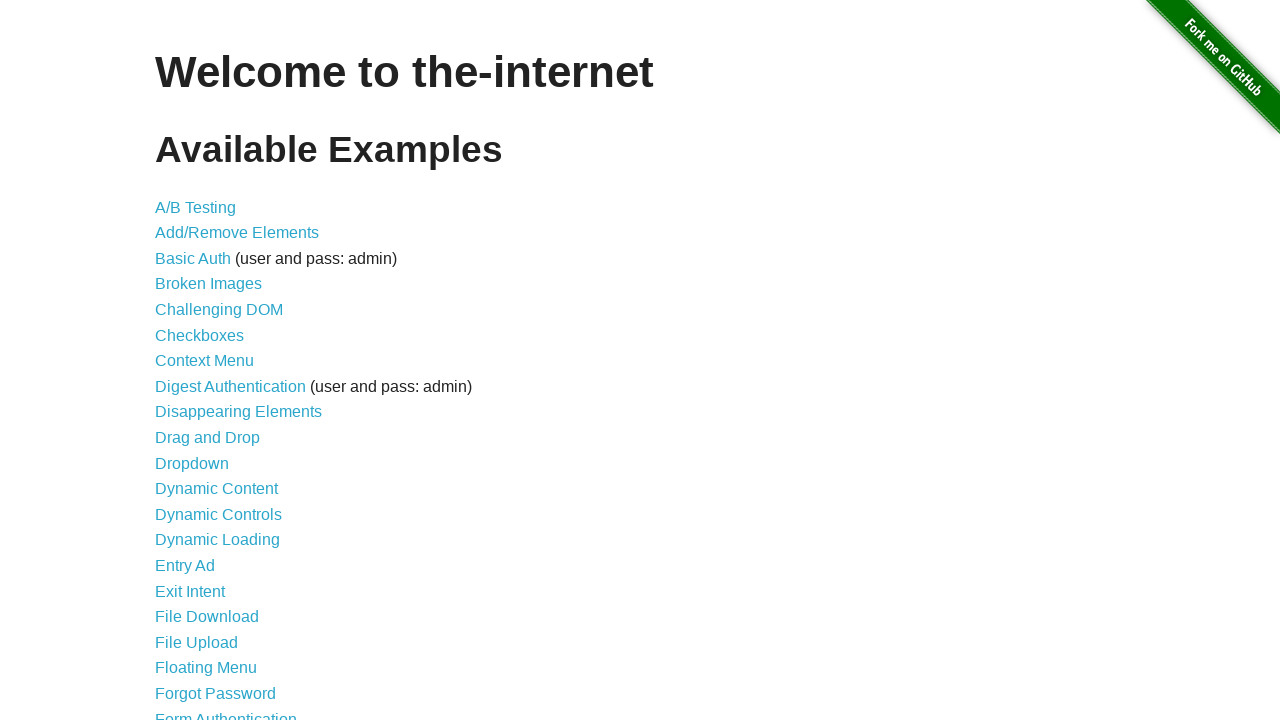

Clicked on Dropdown link to navigate to select element test page at (192, 463) on internal:text="Dropdown"i
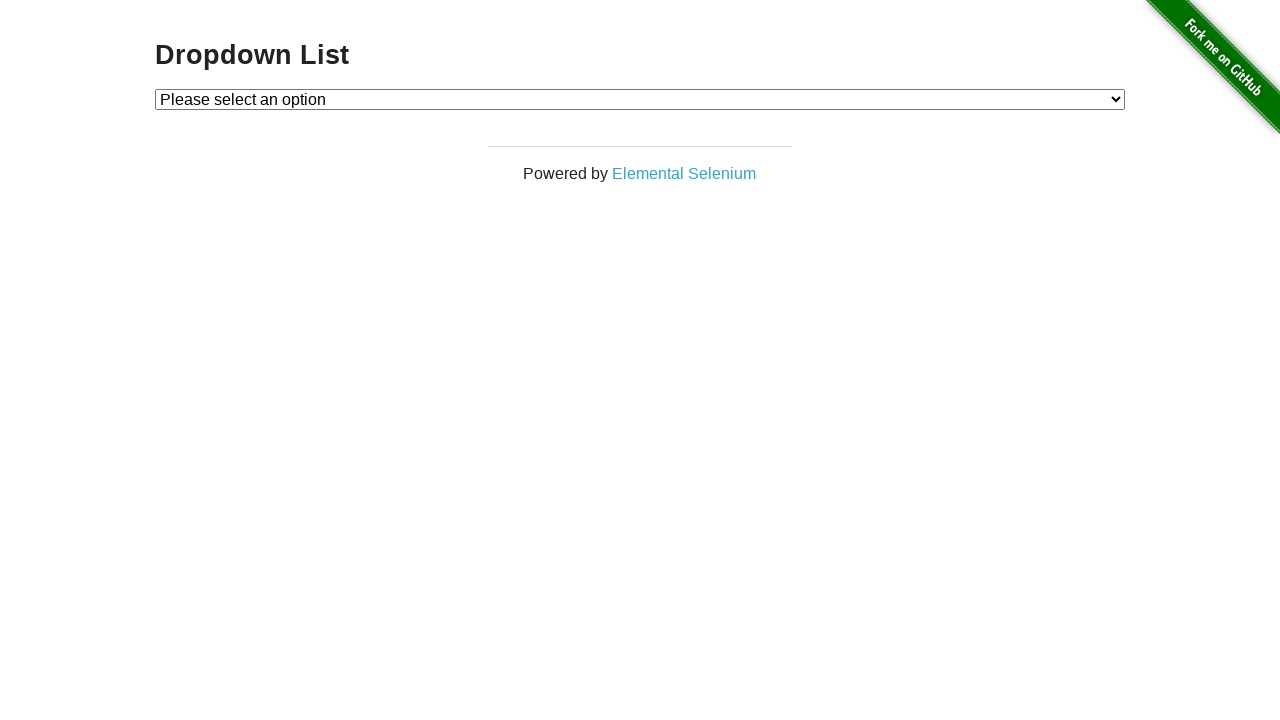

Selected option by value '1' from dropdown on #dropdown
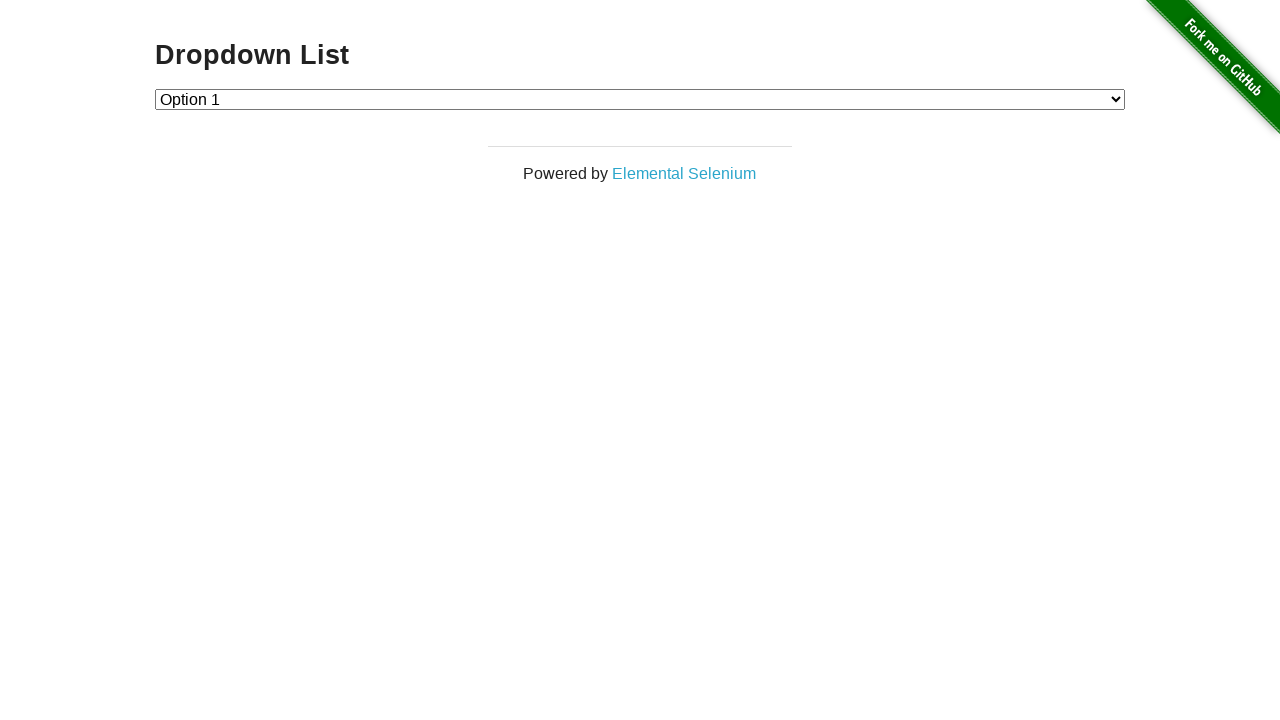

Selected option by label 'Option 2' from dropdown on #dropdown
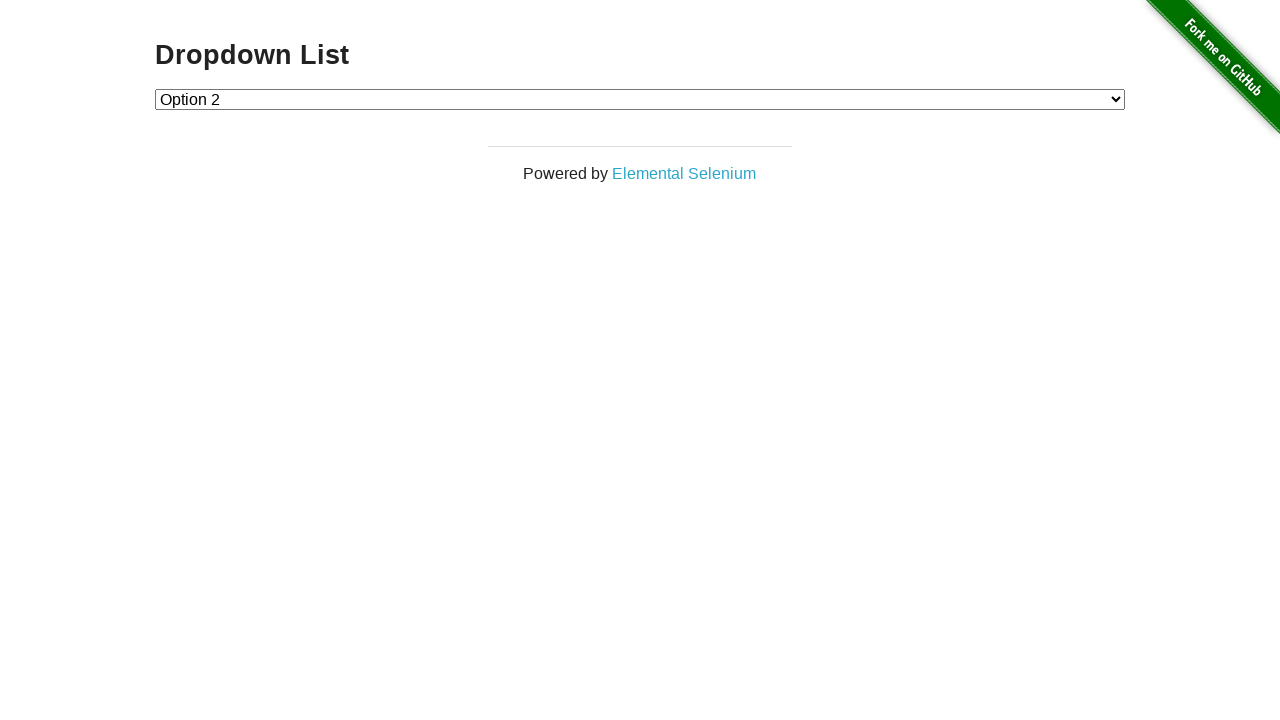

Selected option by index 1 from dropdown on #dropdown
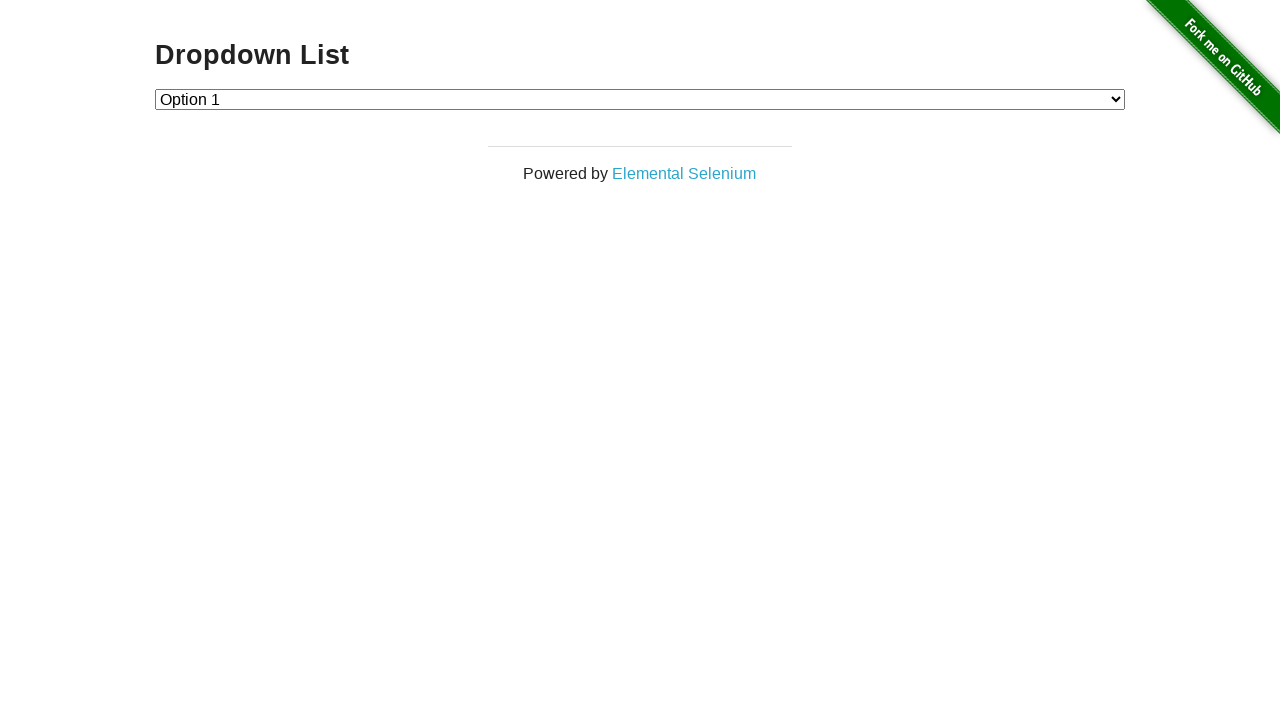

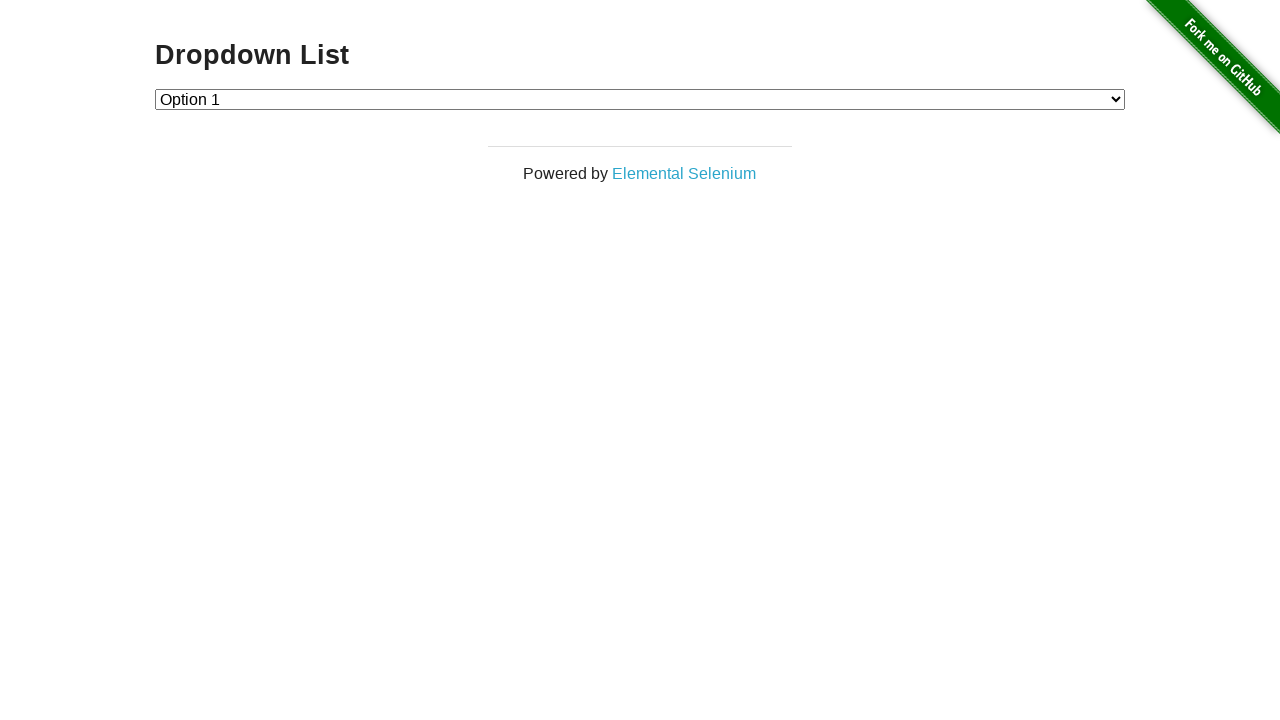